Navigates to the Smooth Maths website and verifies the page loads by checking the page title

Starting URL: https://www.smoothmaths.co.uk

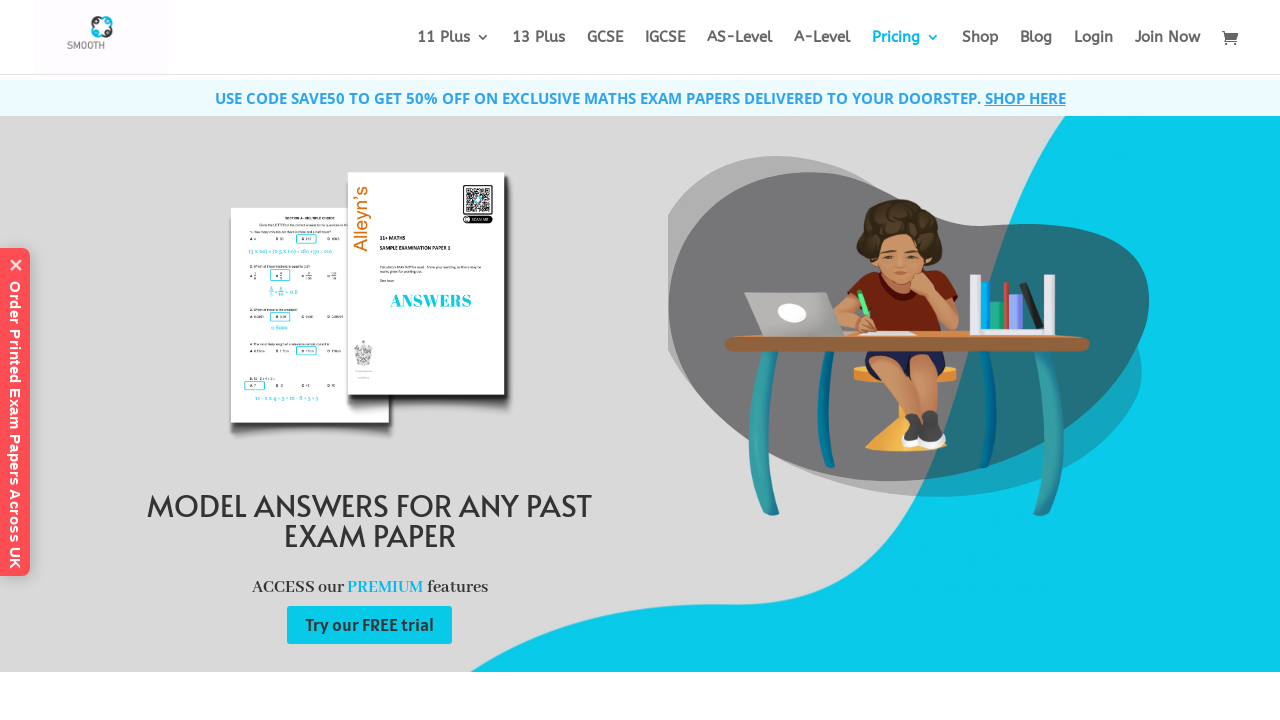

Navigated to Smooth Maths website
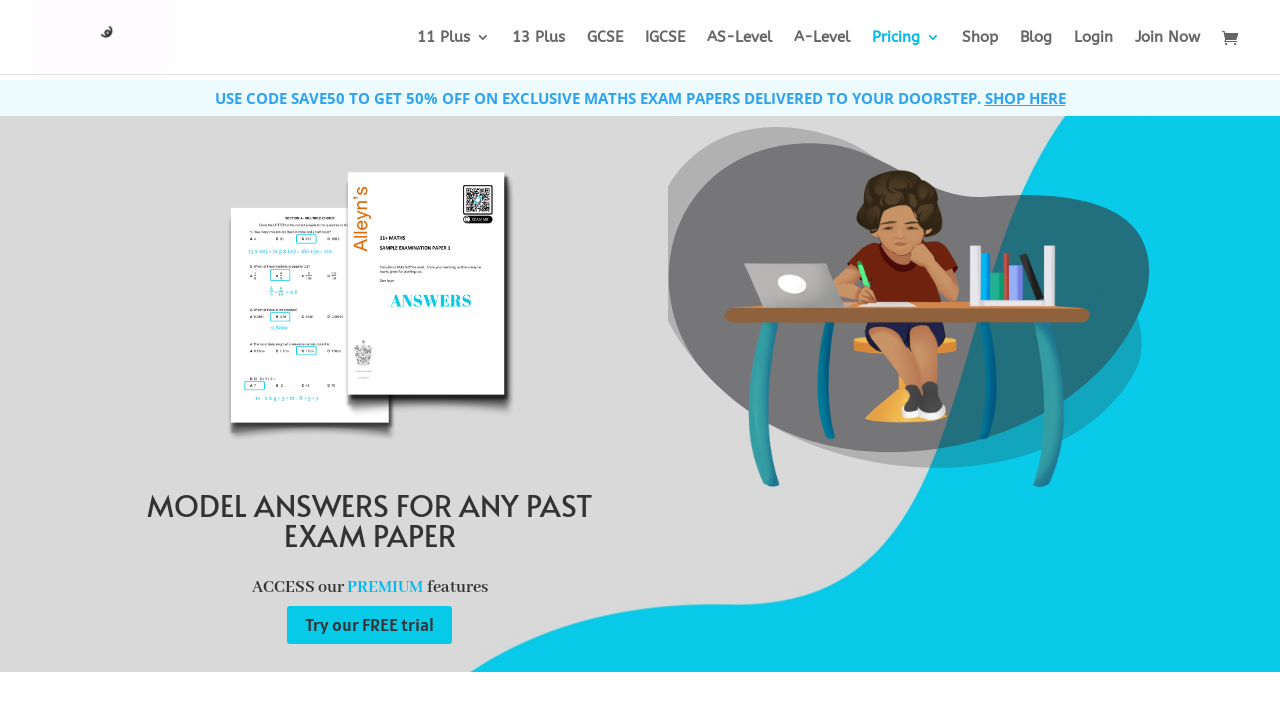

Page DOM content loaded
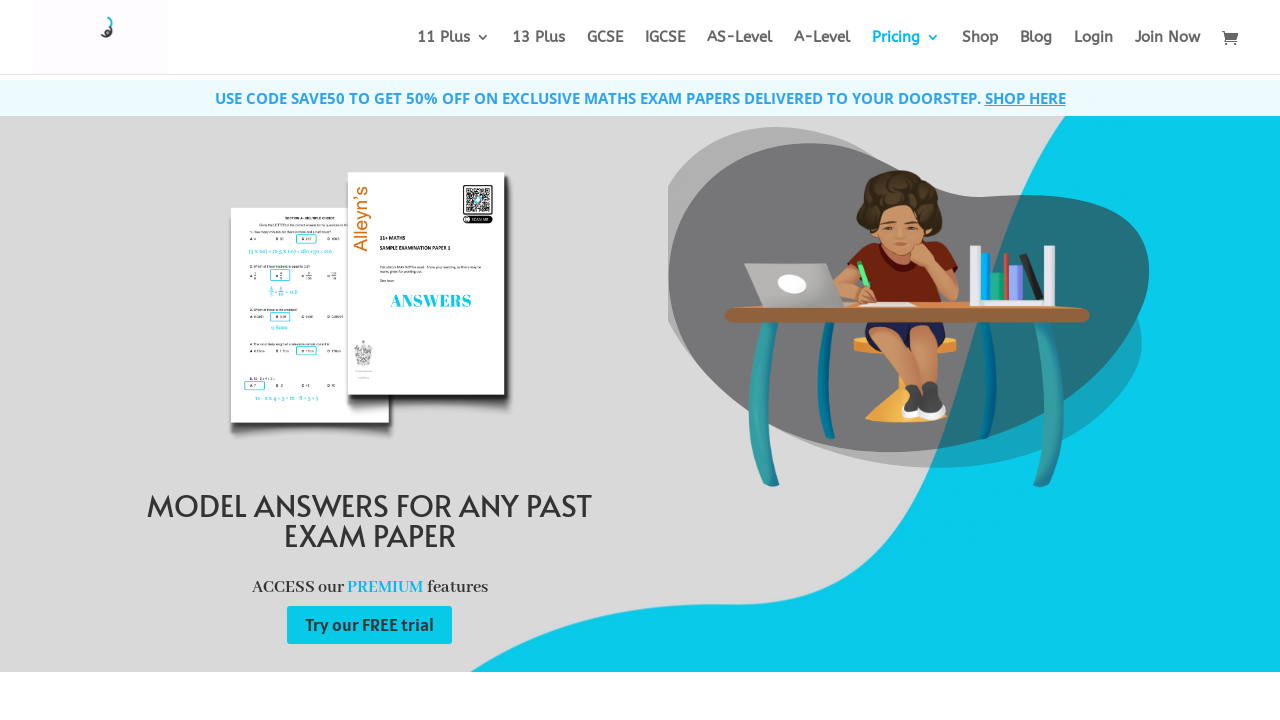

Retrieved page title: Maths Past Papers with Model Answers for 11+, 13+, GCSE & A-Level | SmoothMaths
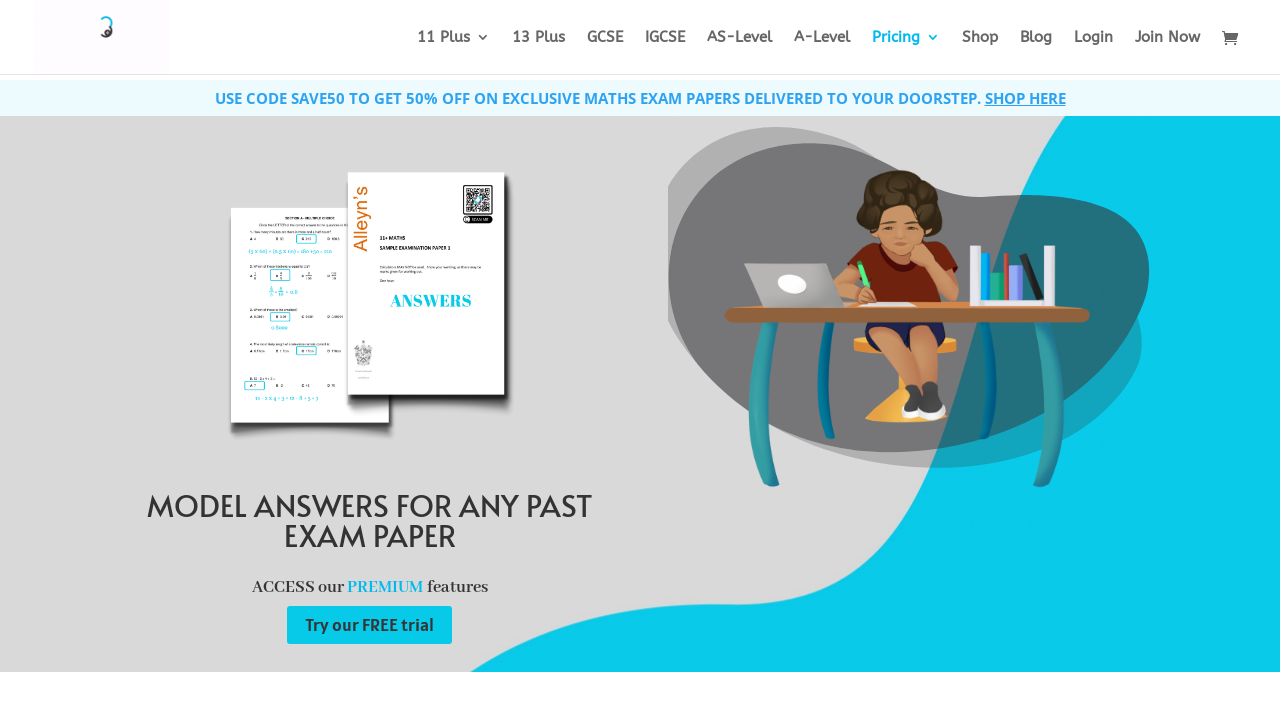

Verified page title contains 'smoothmaths' or 'Smooth Maths'
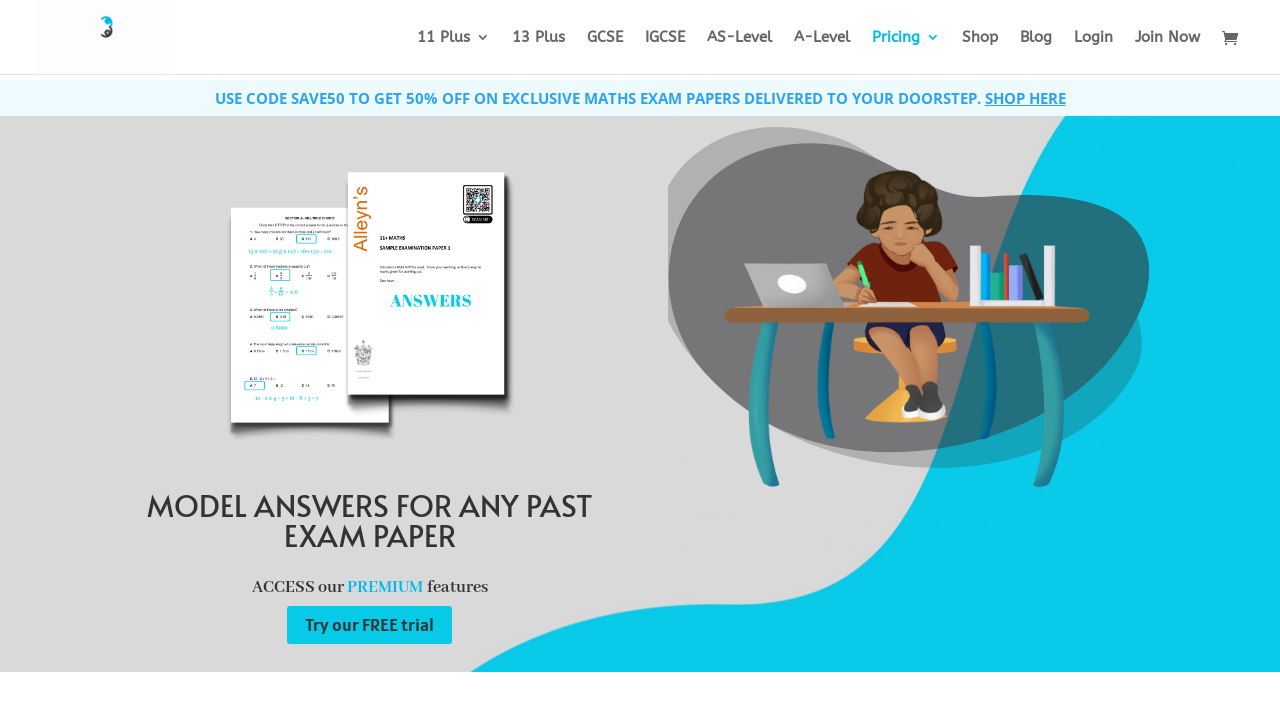

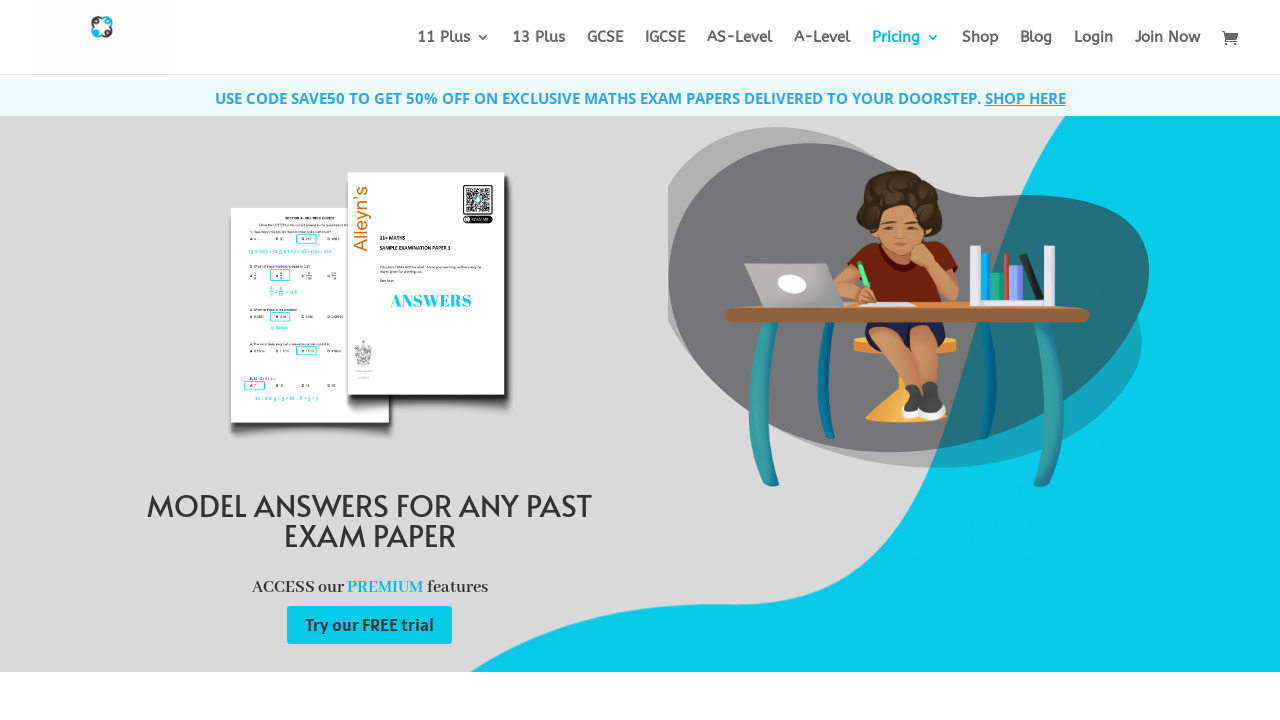